Tests that the textbox is cleared after submitting a name and dismissing the resulting popup dialog.

Starting URL: https://kentingovender.github.io/WelcomeToMMS/browser/

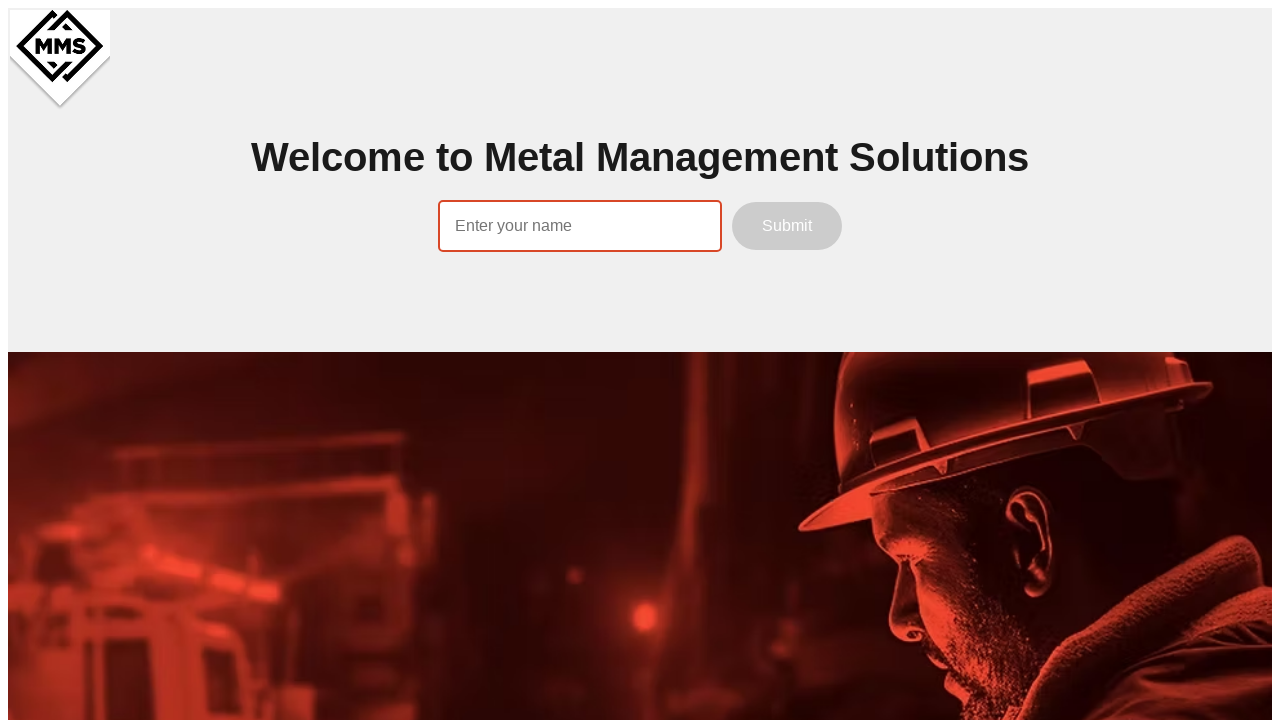

Double-clicked on the name input field at (580, 226) on internal:attr=[placeholder="Enter your name"i]
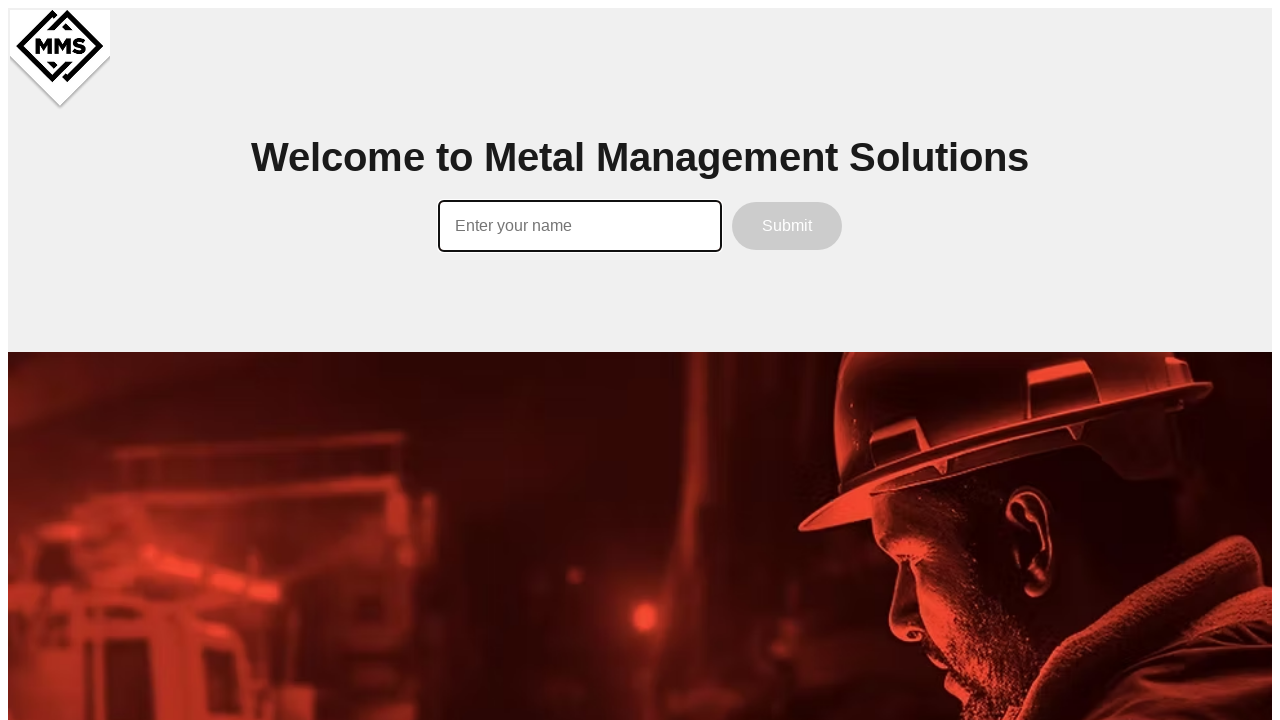

Filled name input with 'Jane Smith' on internal:attr=[placeholder="Enter your name"i]
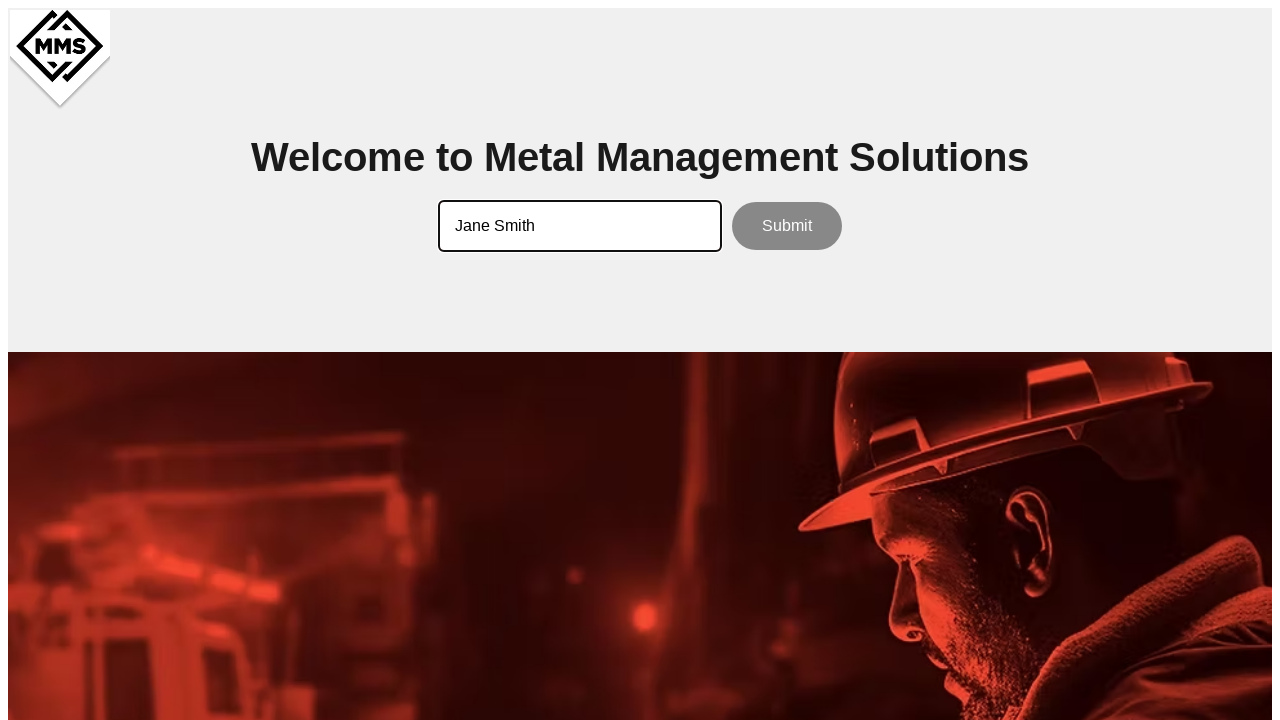

Set up dialog handler to accept the popup
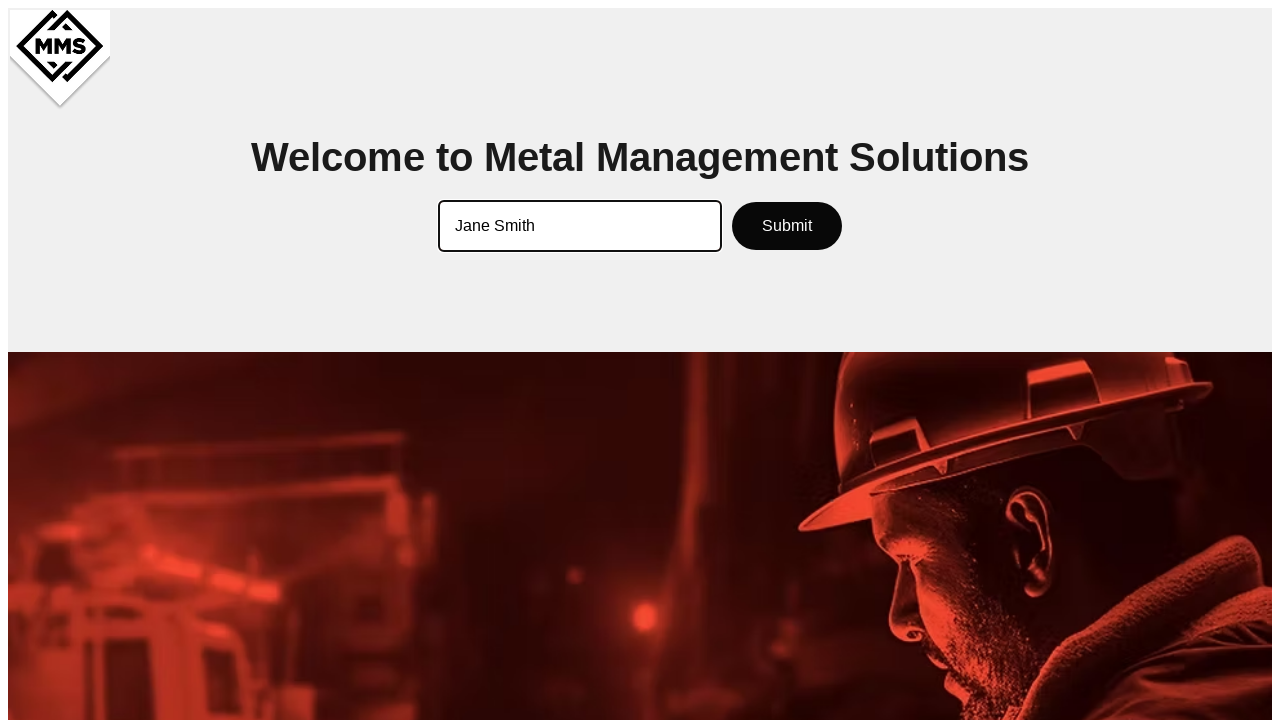

Clicked the Submit button to trigger the popup dialog at (787, 226) on internal:role=button[name="Submit"i]
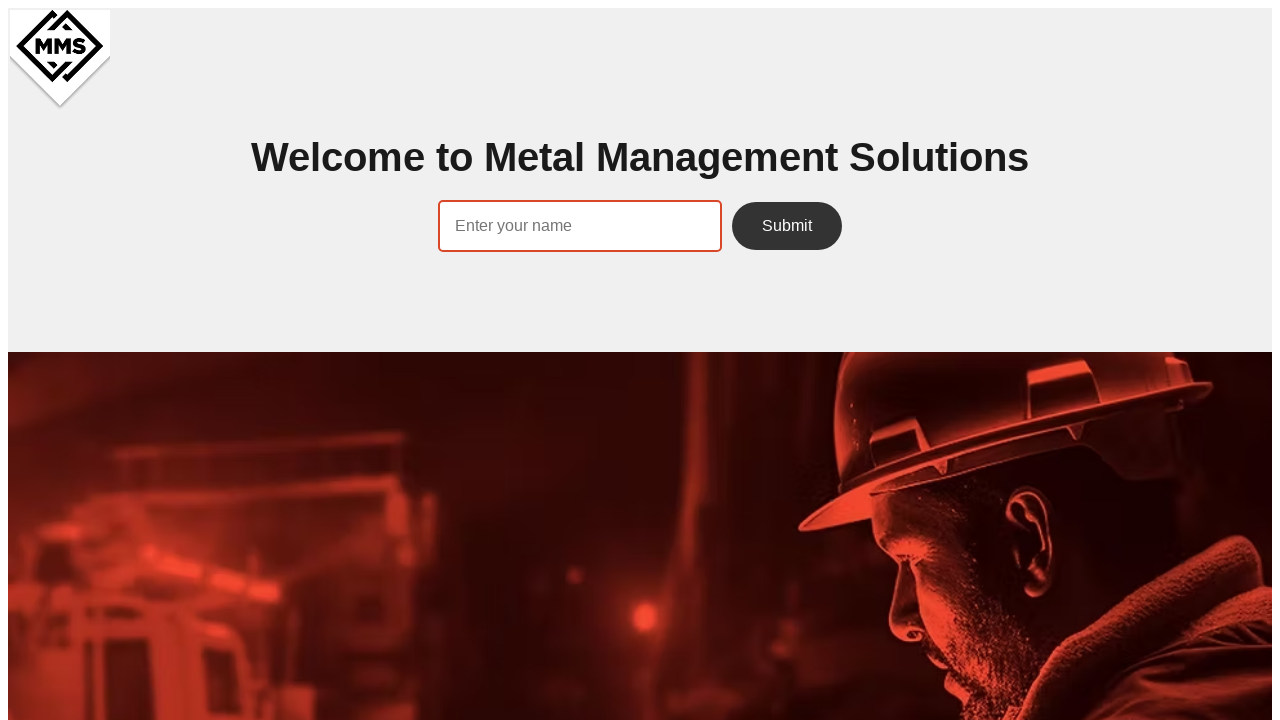

Waited 500ms for the dialog to be processed
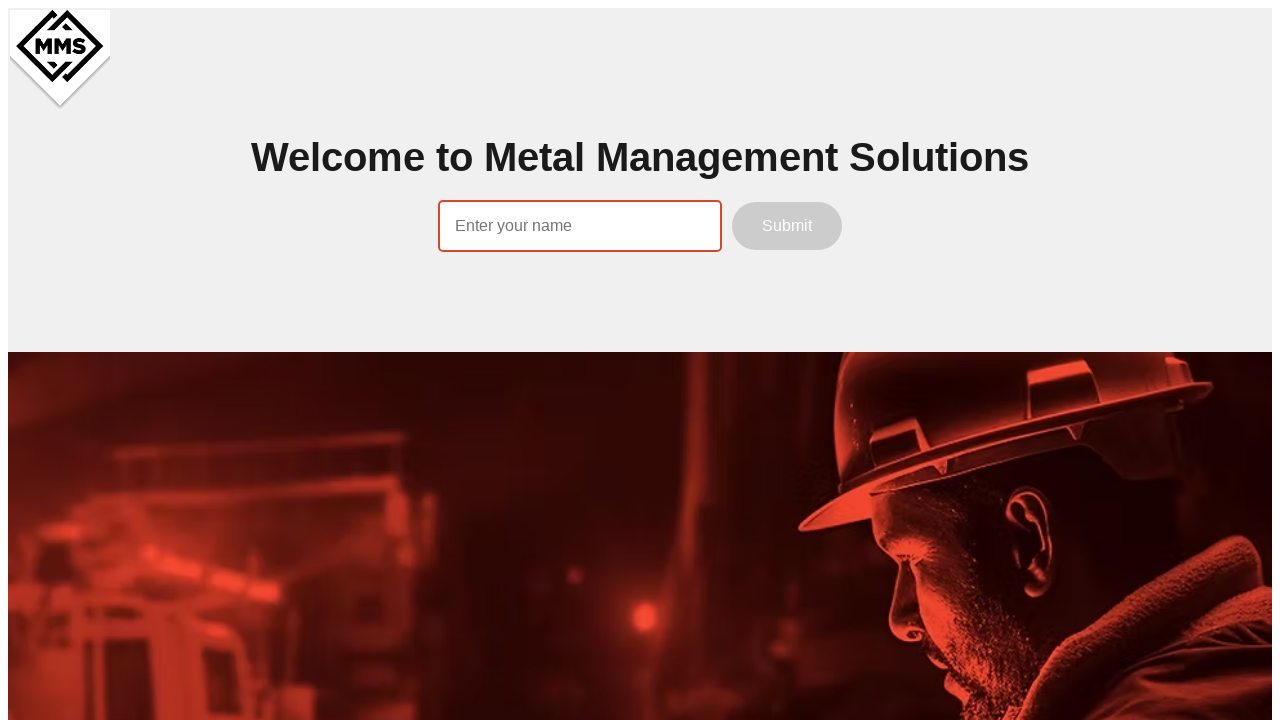

Verified that the textbox has been cleared after popup closed
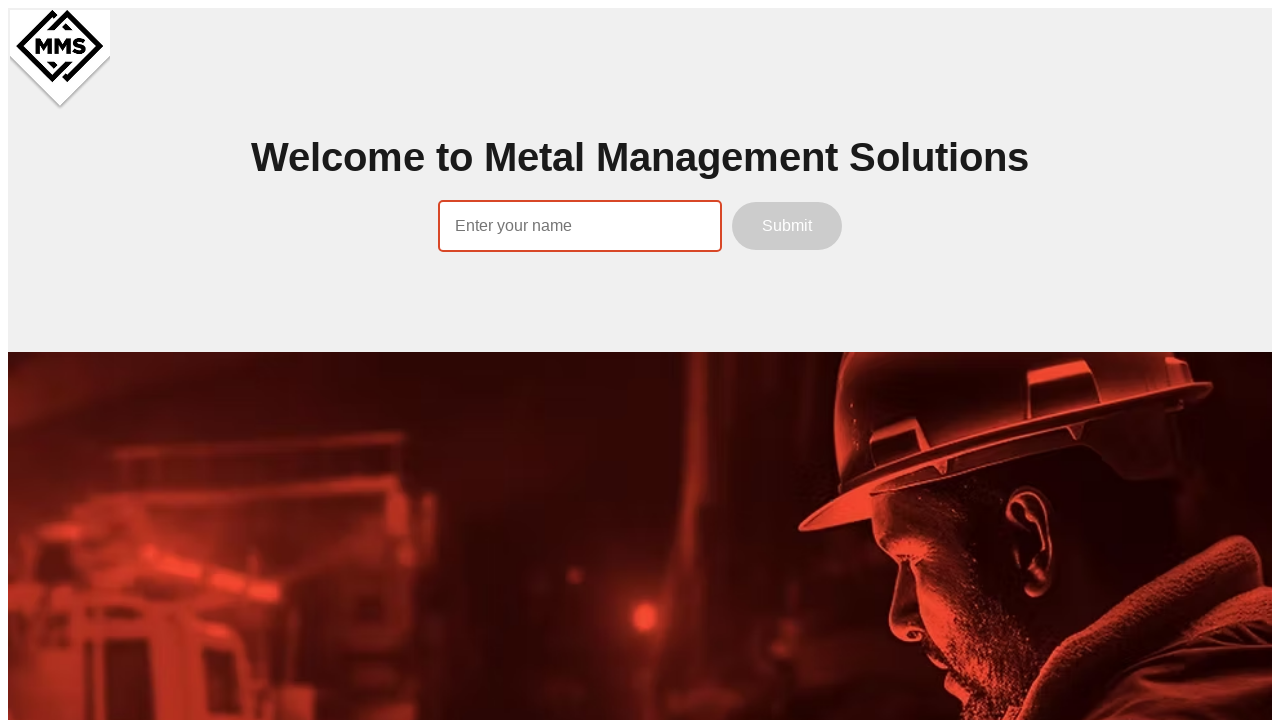

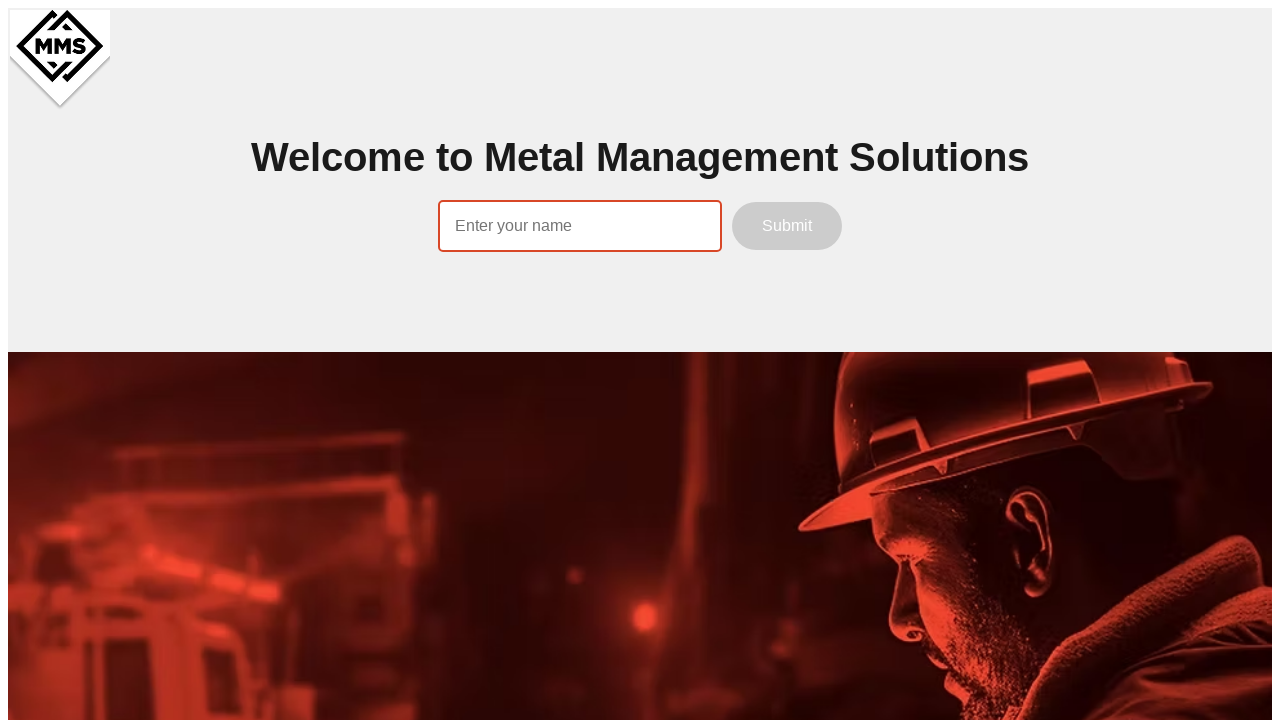